Tests download button and upload file button on the Upload and Download page.

Starting URL: https://demoqa.com/elements

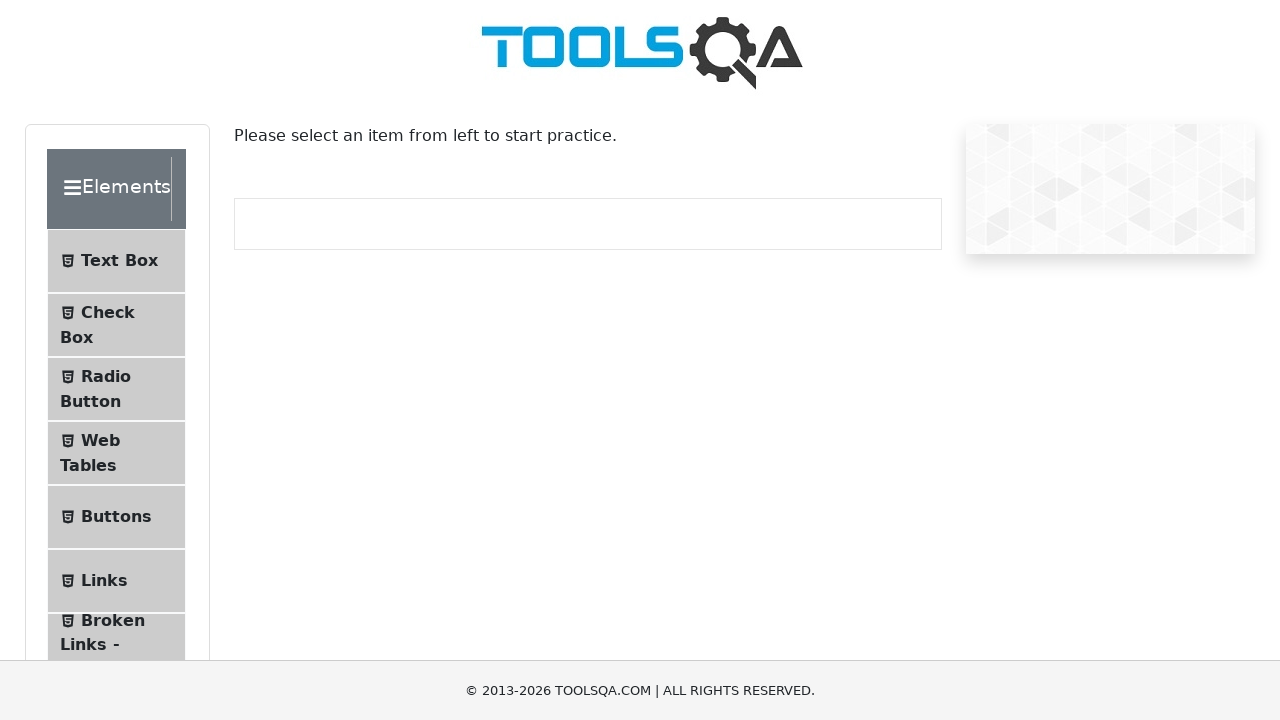

Scrolled down by 300 pixels
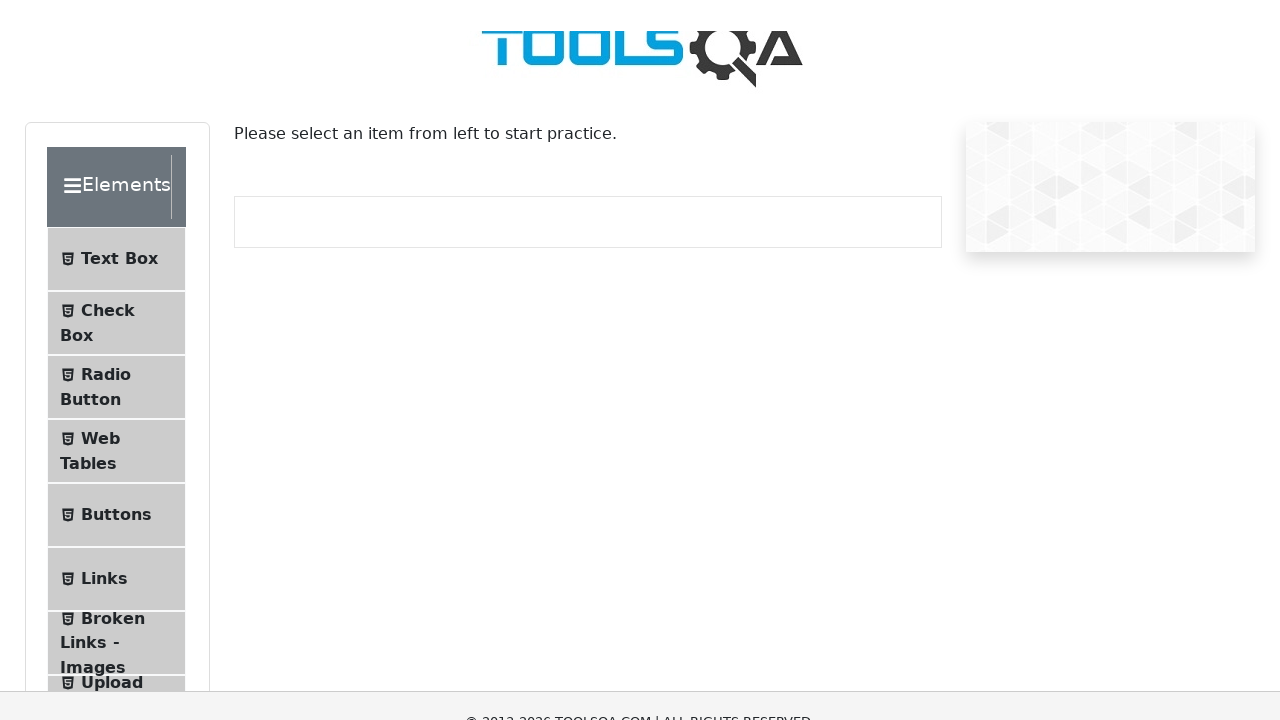

Clicked on Upload and Download menu item at (112, 384) on xpath=//span[text()='Upload and Download']
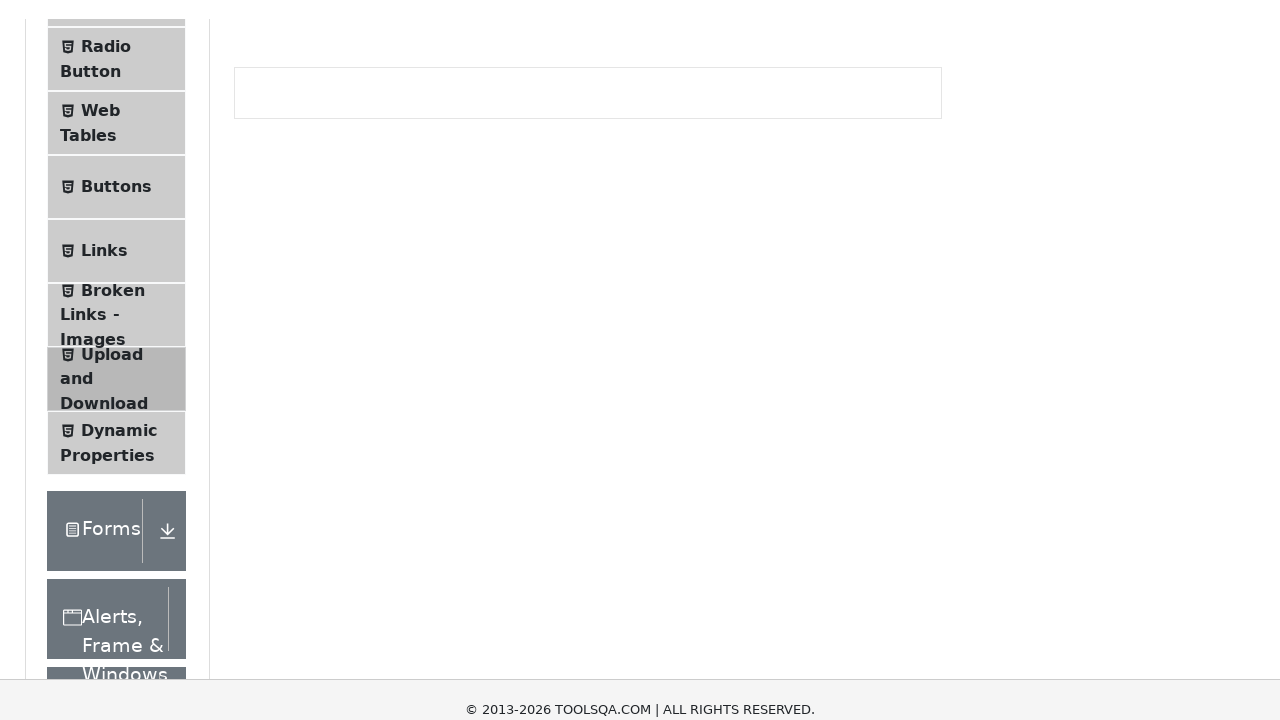

Clicked download button at (286, 242) on #downloadButton
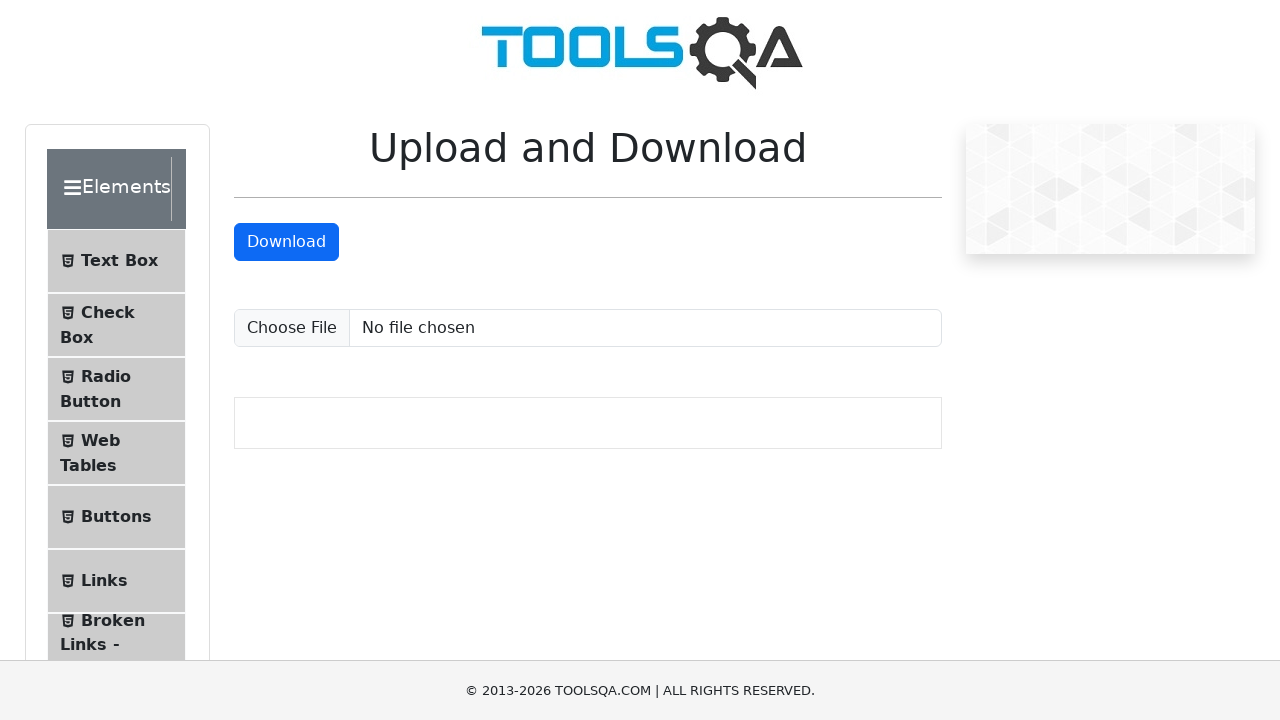

Waited for download to complete
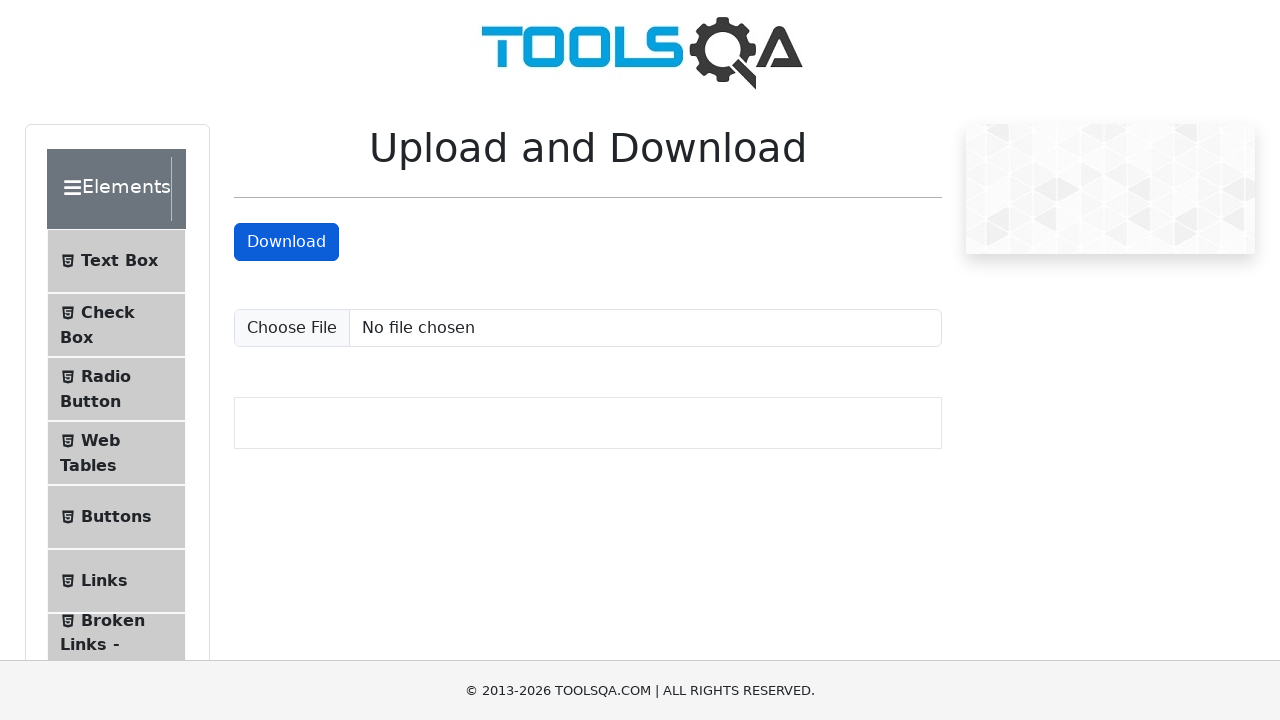

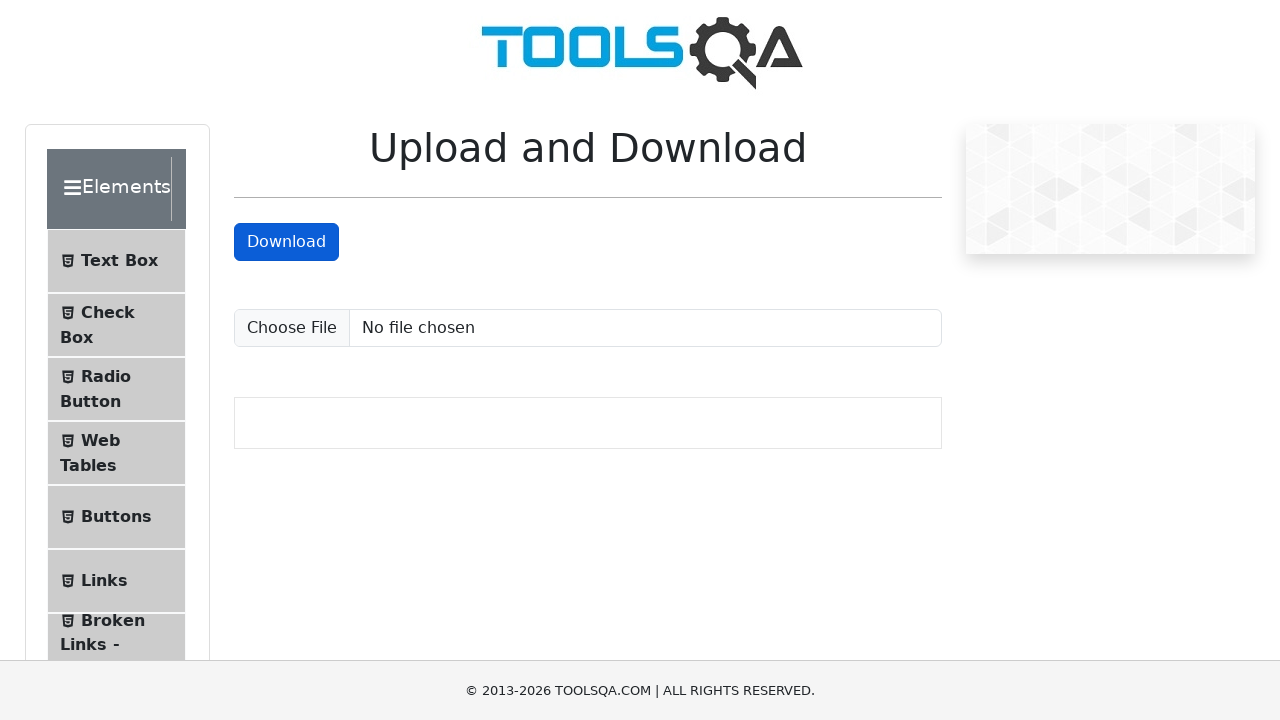